Tests API response links that return different HTTP status codes (201, 204, 301, 400, 401, 403, 404) and verifies the displayed response codes.

Starting URL: https://demoqa.com/elements

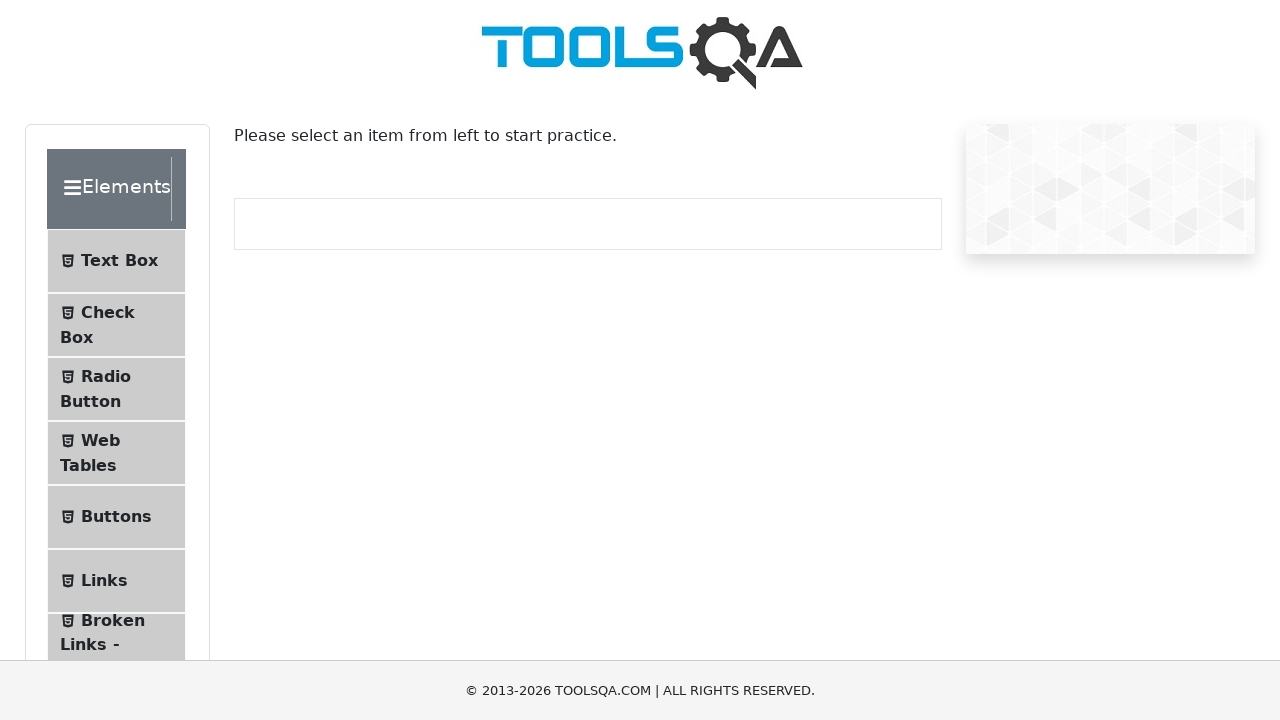

Scrolled to Links menu item
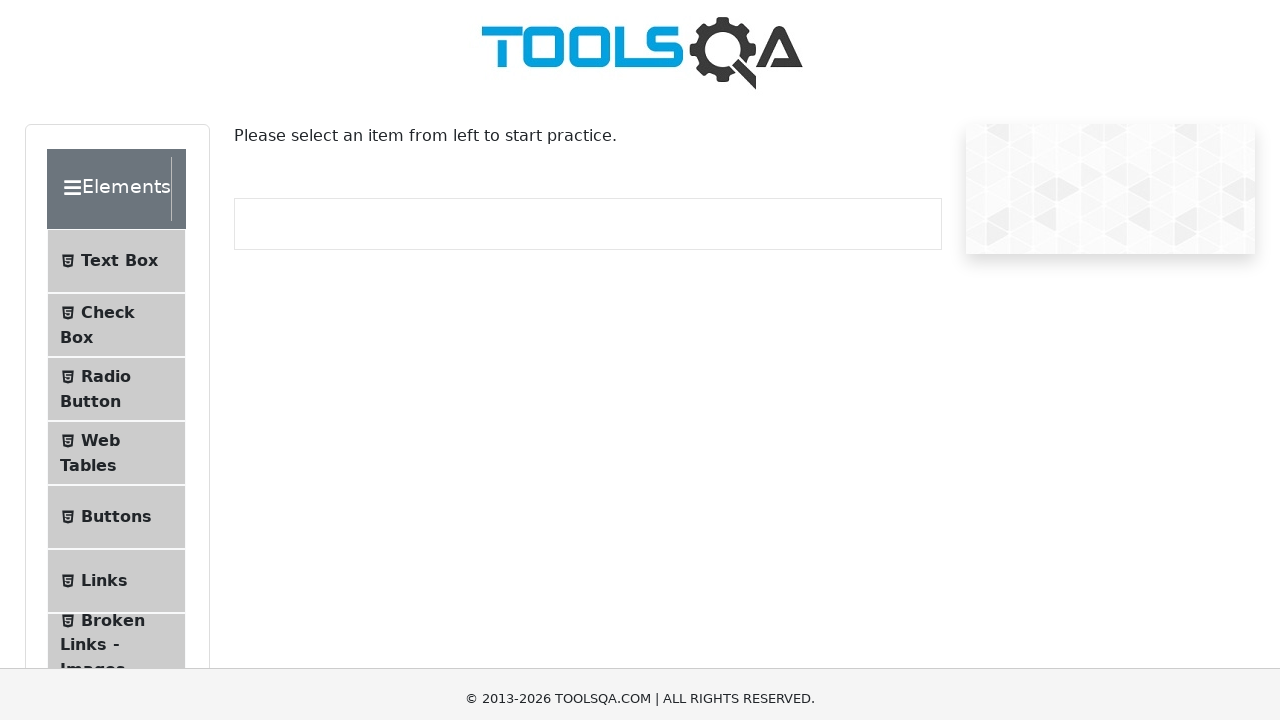

Clicked Links menu item at (116, 32) on xpath=//*[@id='item-5']
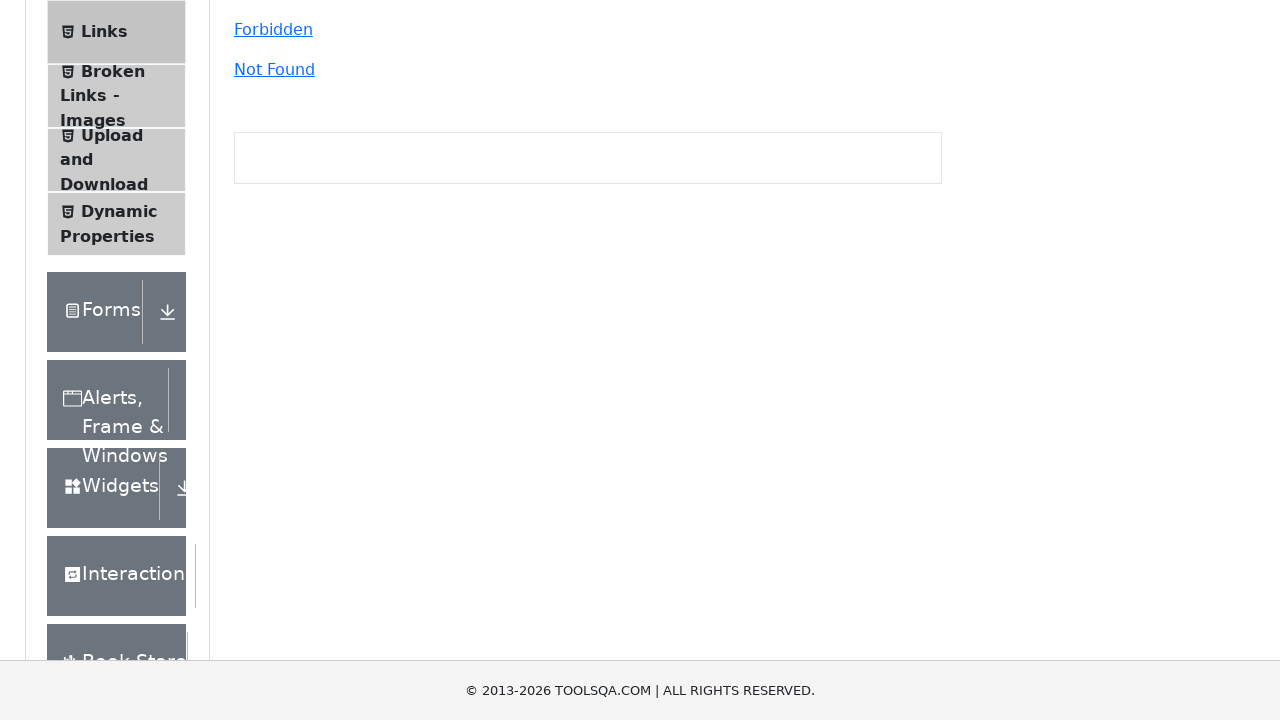

Links page loaded
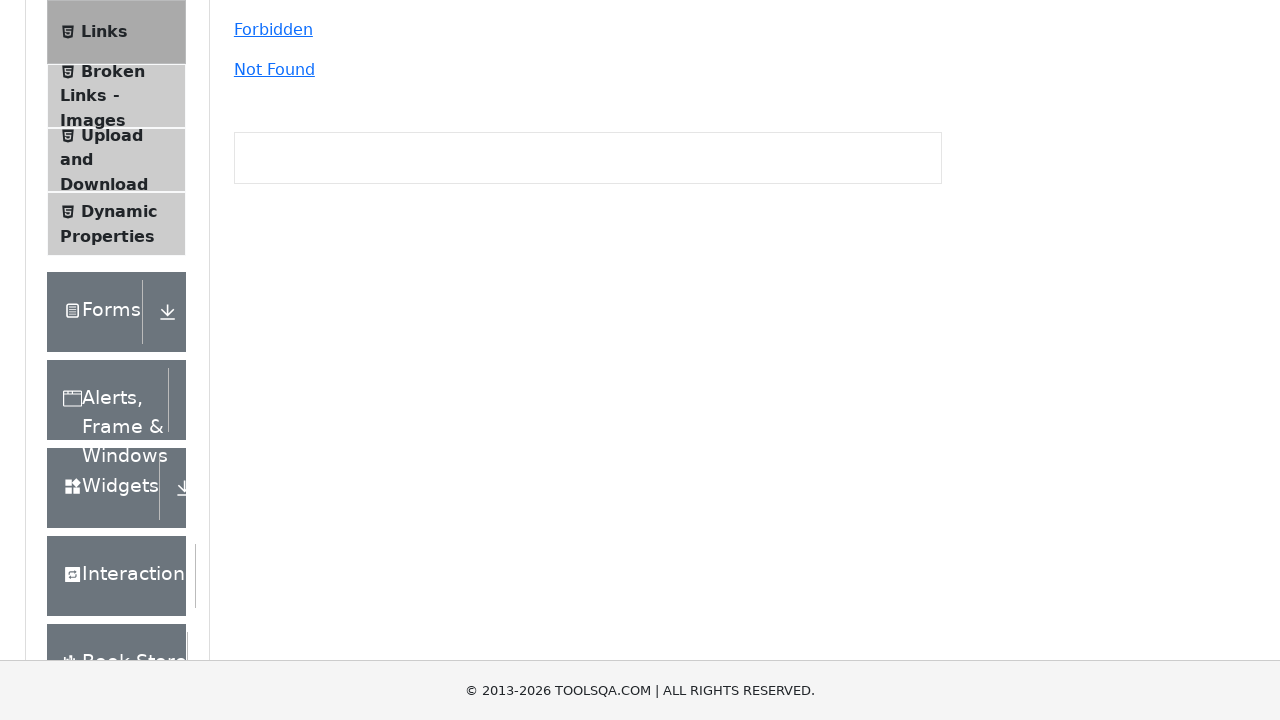

Clicked Created link (201) at (266, 360) on #created
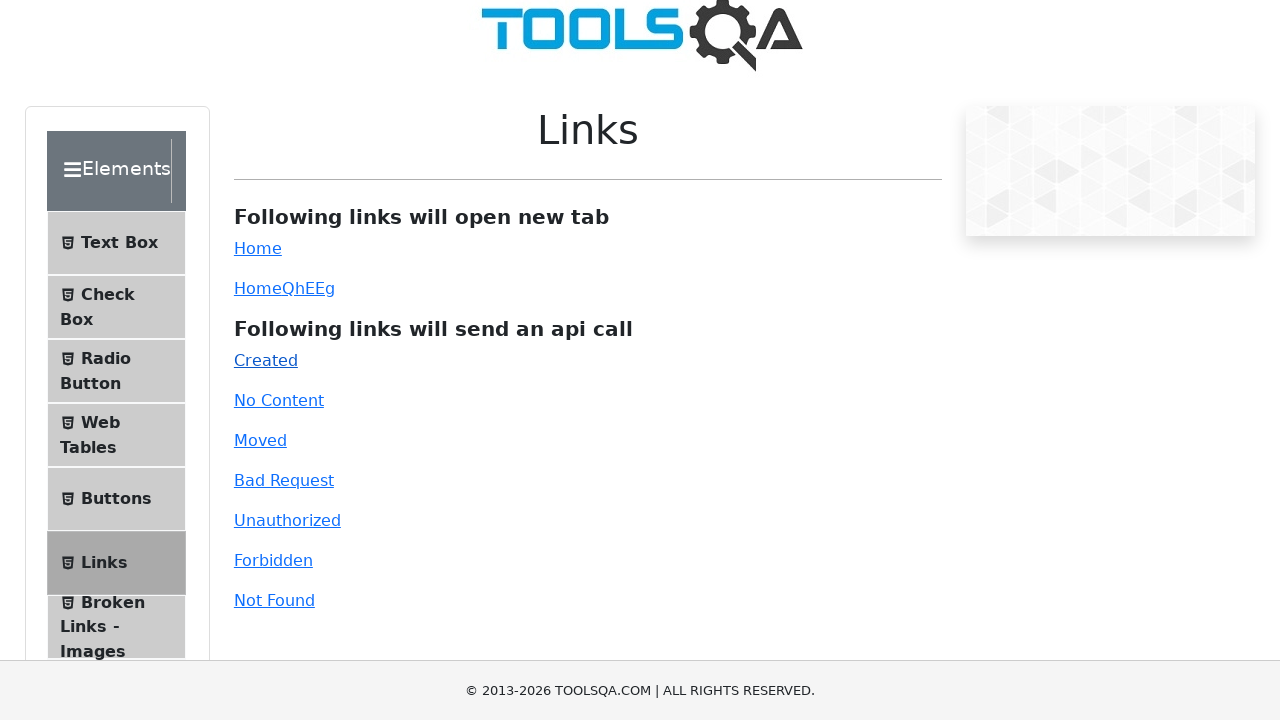

Link response for 201 status code loaded
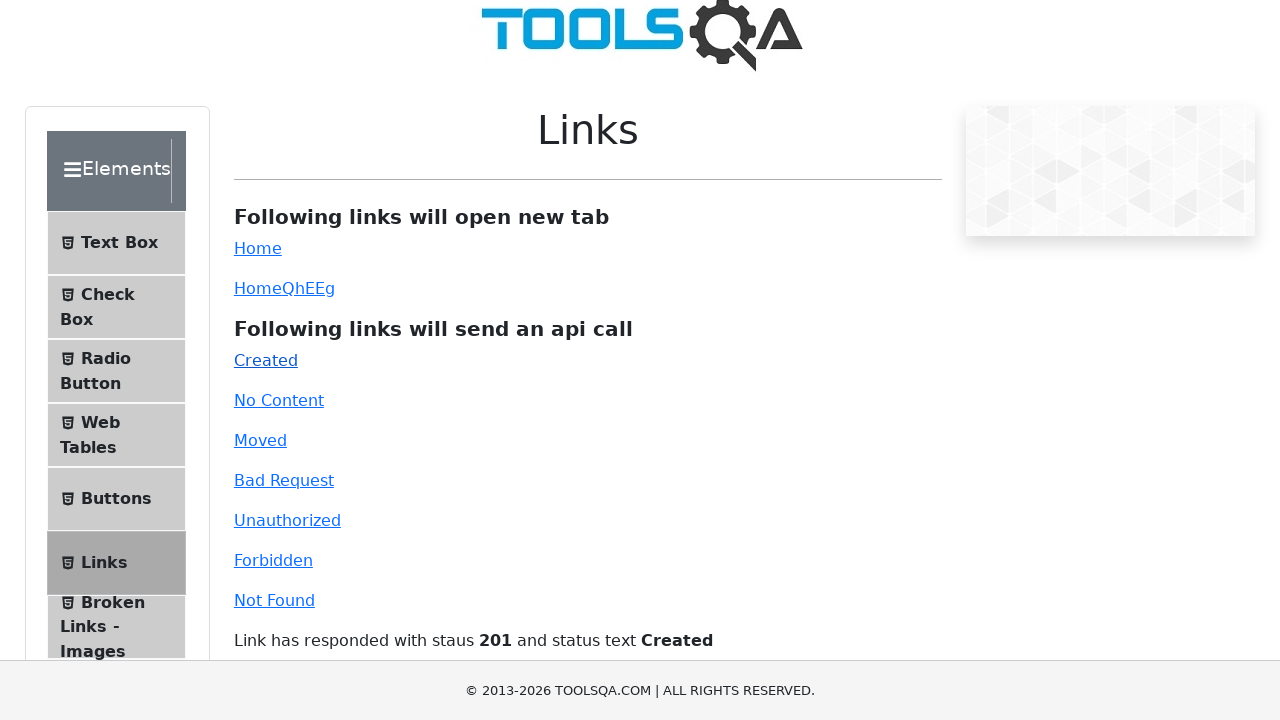

Scrolled to link response
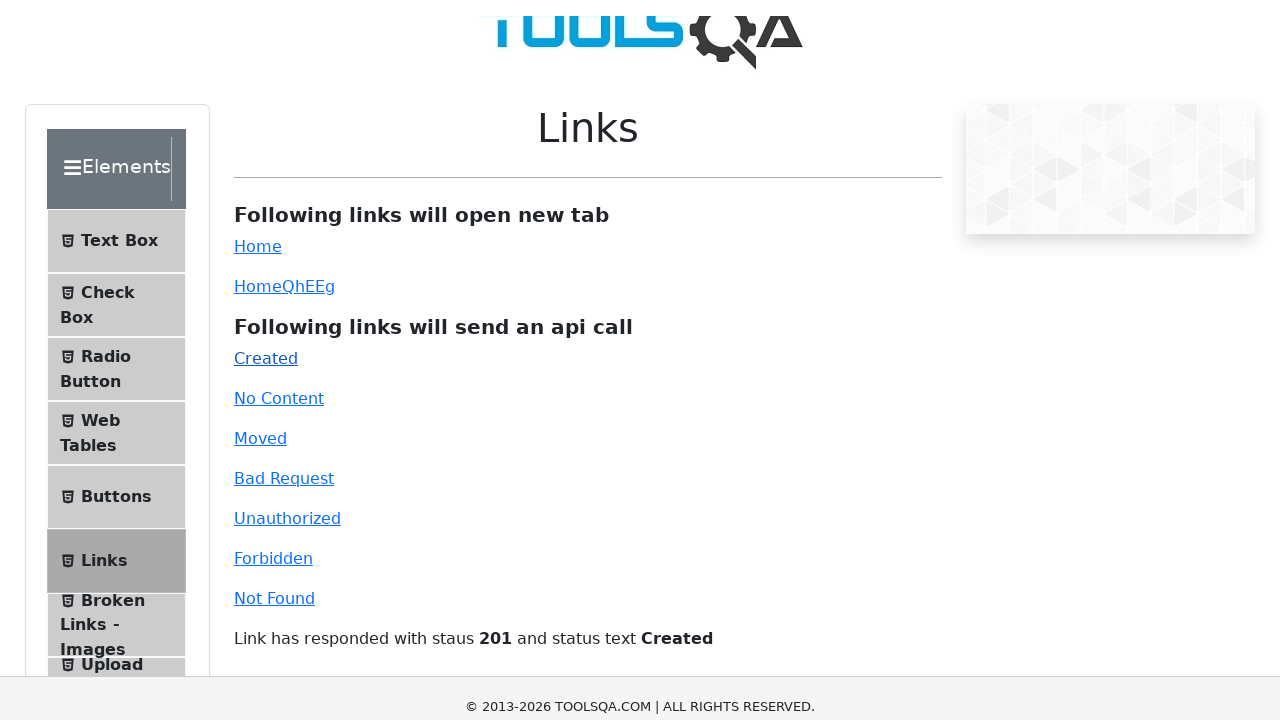

Reloaded page after 201 response
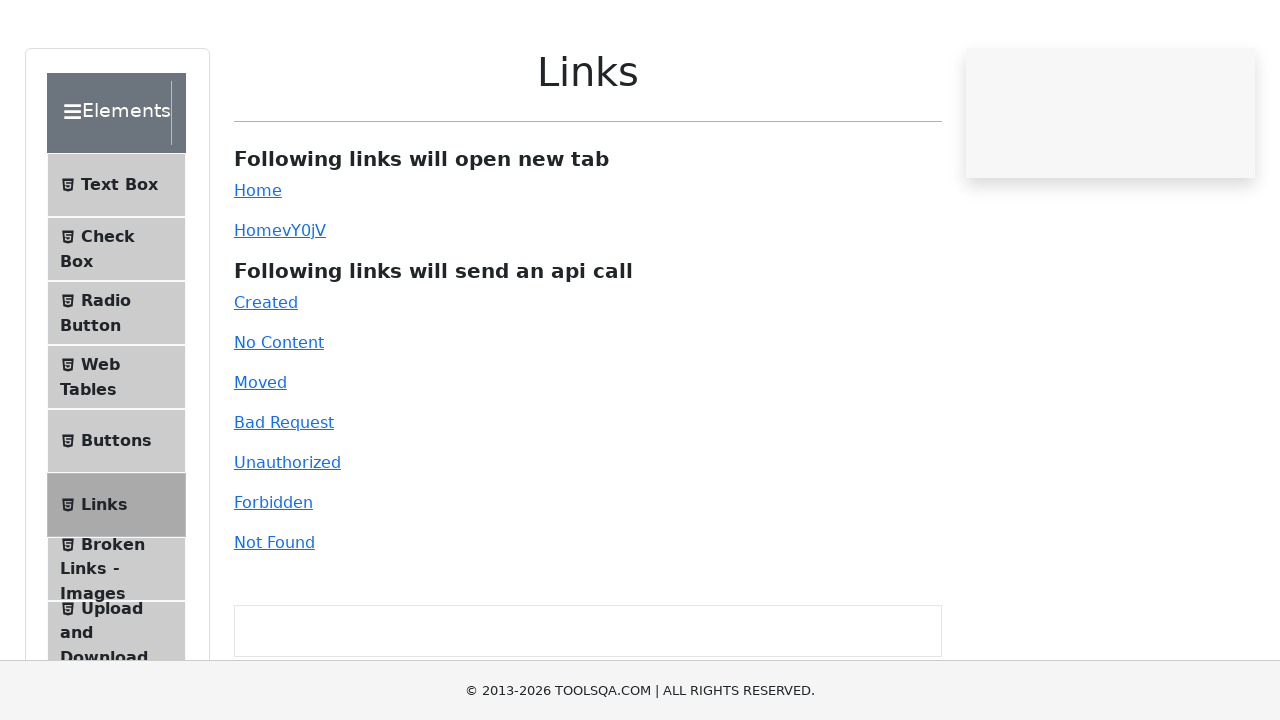

Scrolled to No Content link
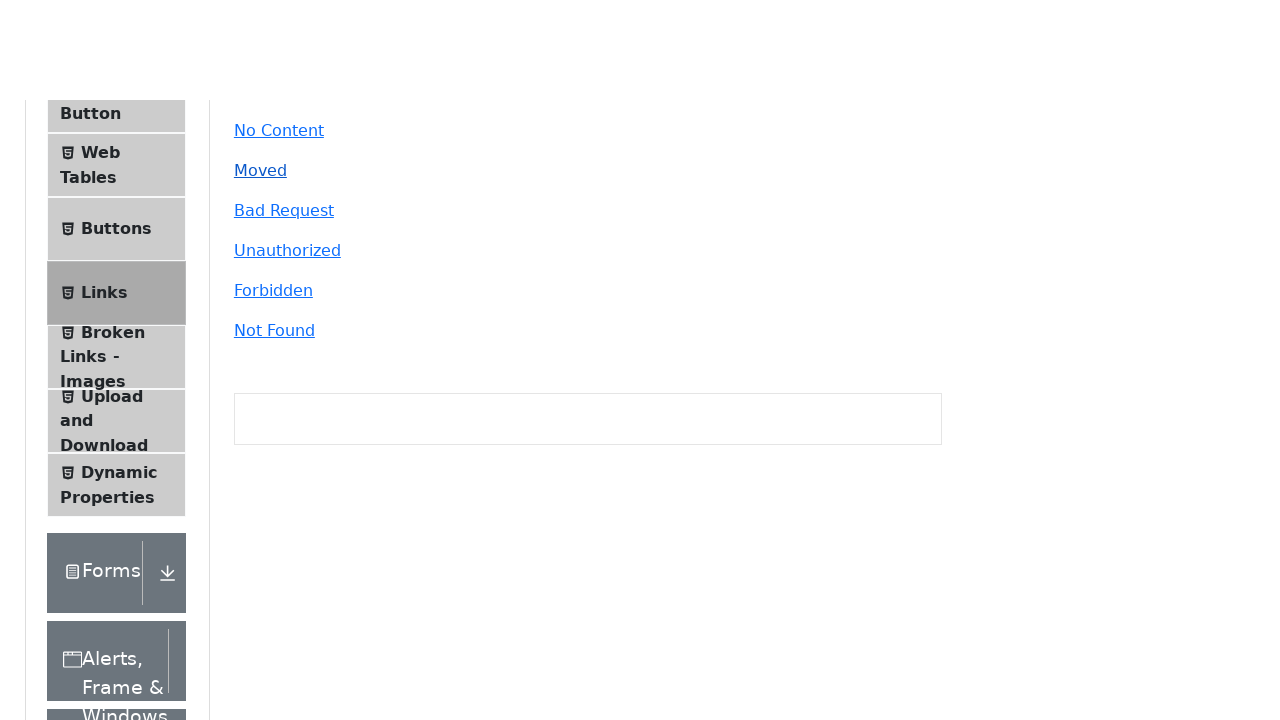

Clicked No Content link (204) at (279, 10) on #no-content
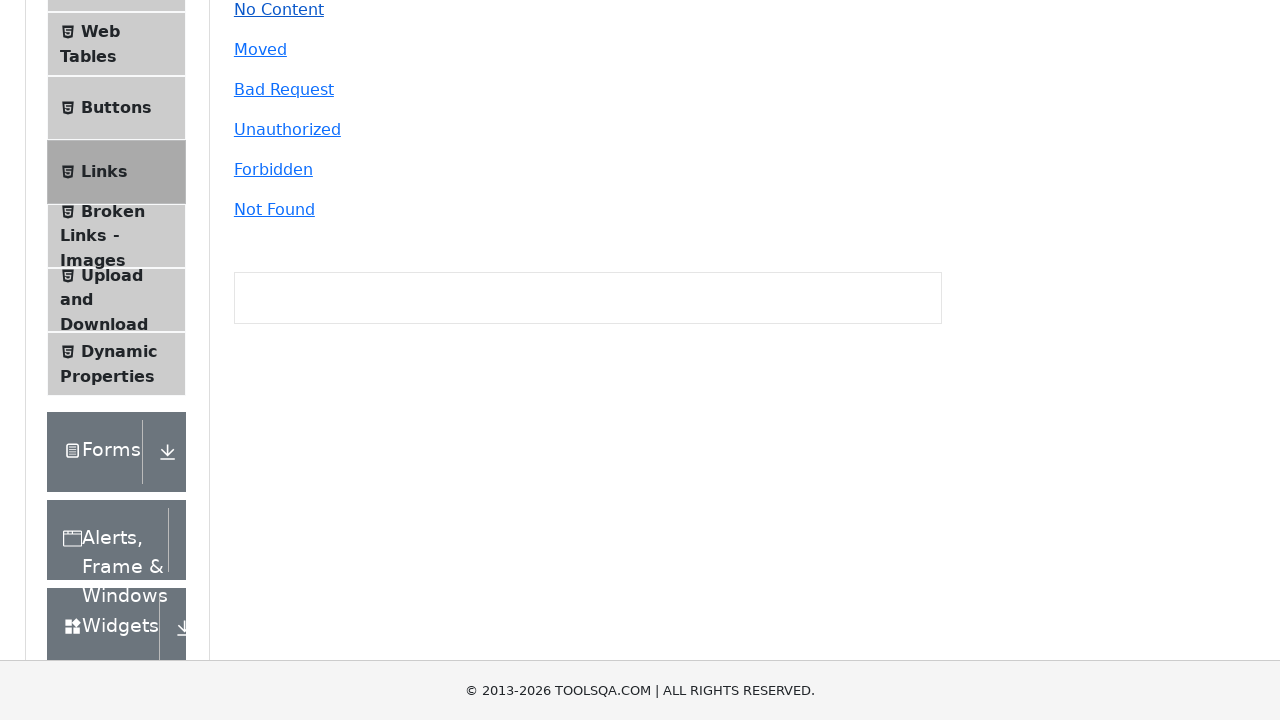

Link response for 204 status code loaded
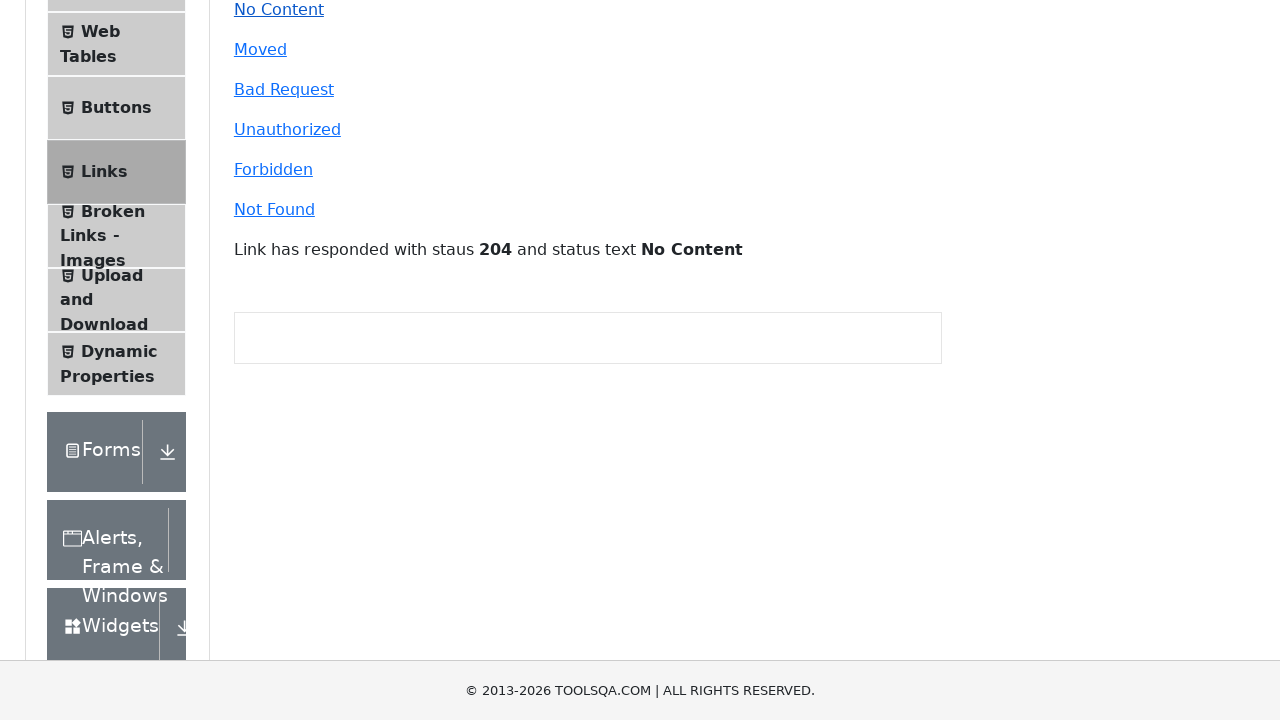

Reloaded page after 204 response
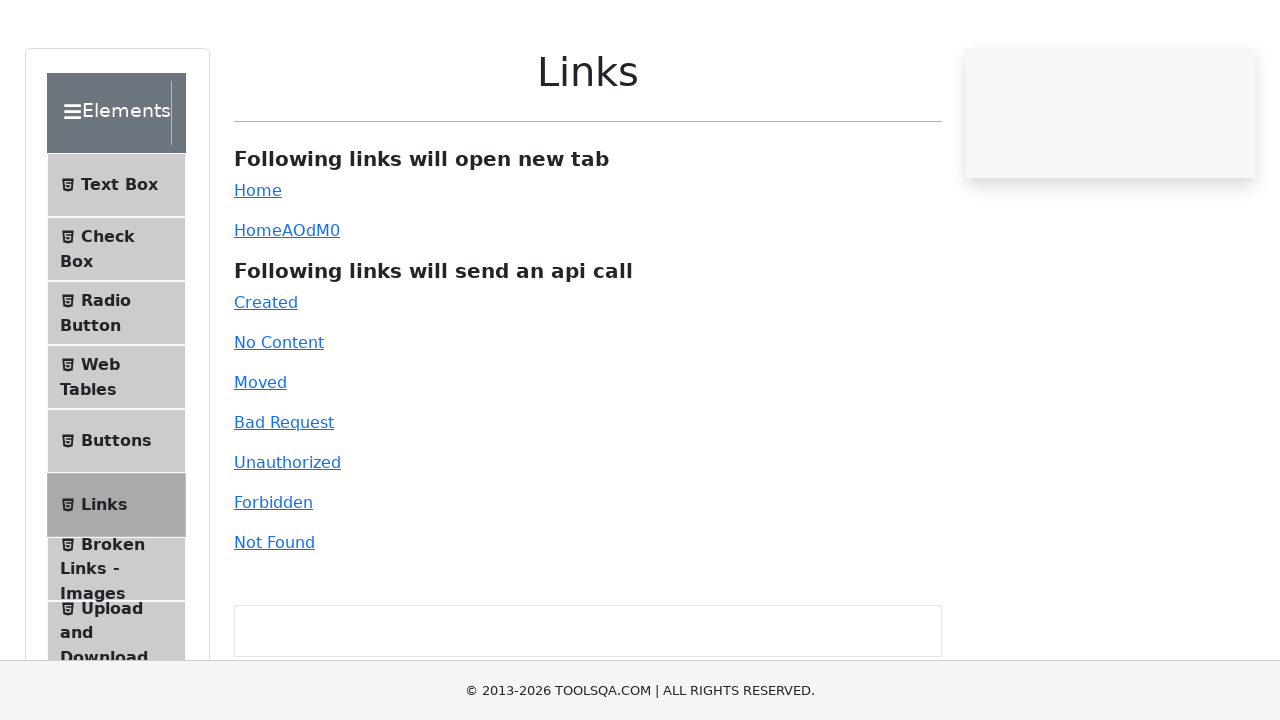

Scrolled to Moved link
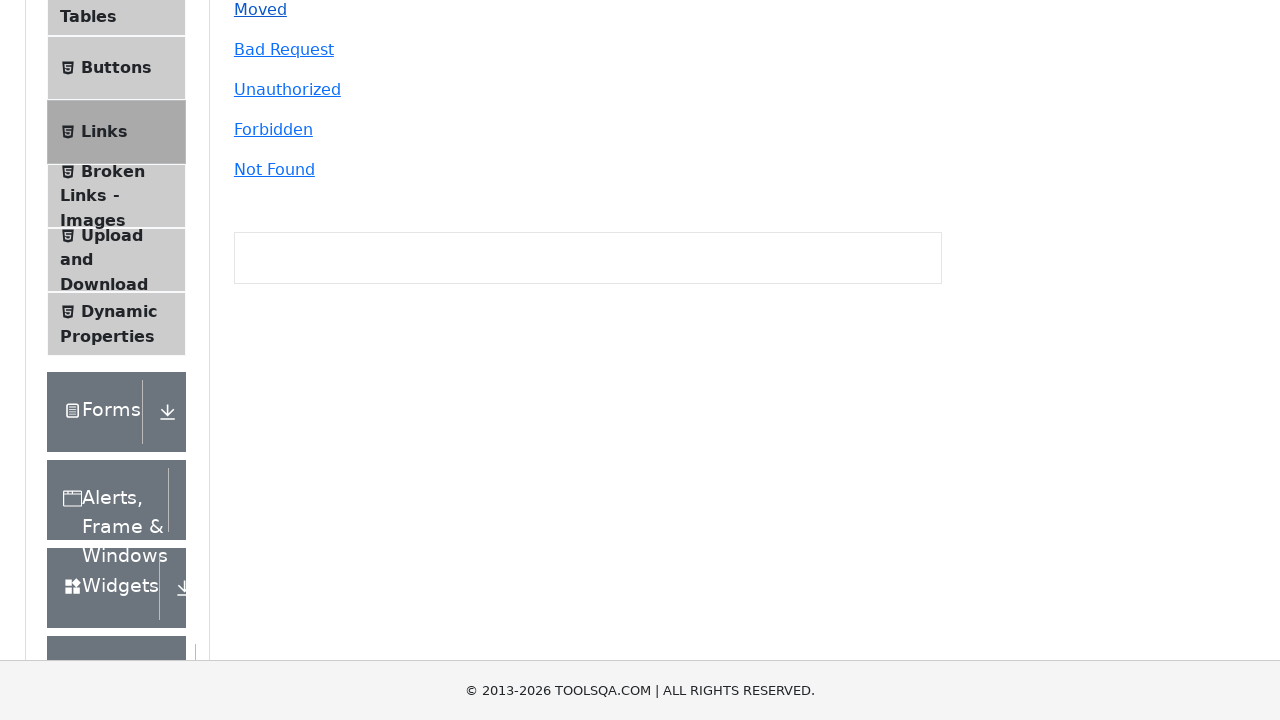

Clicked Moved link (301) at (260, 10) on #moved
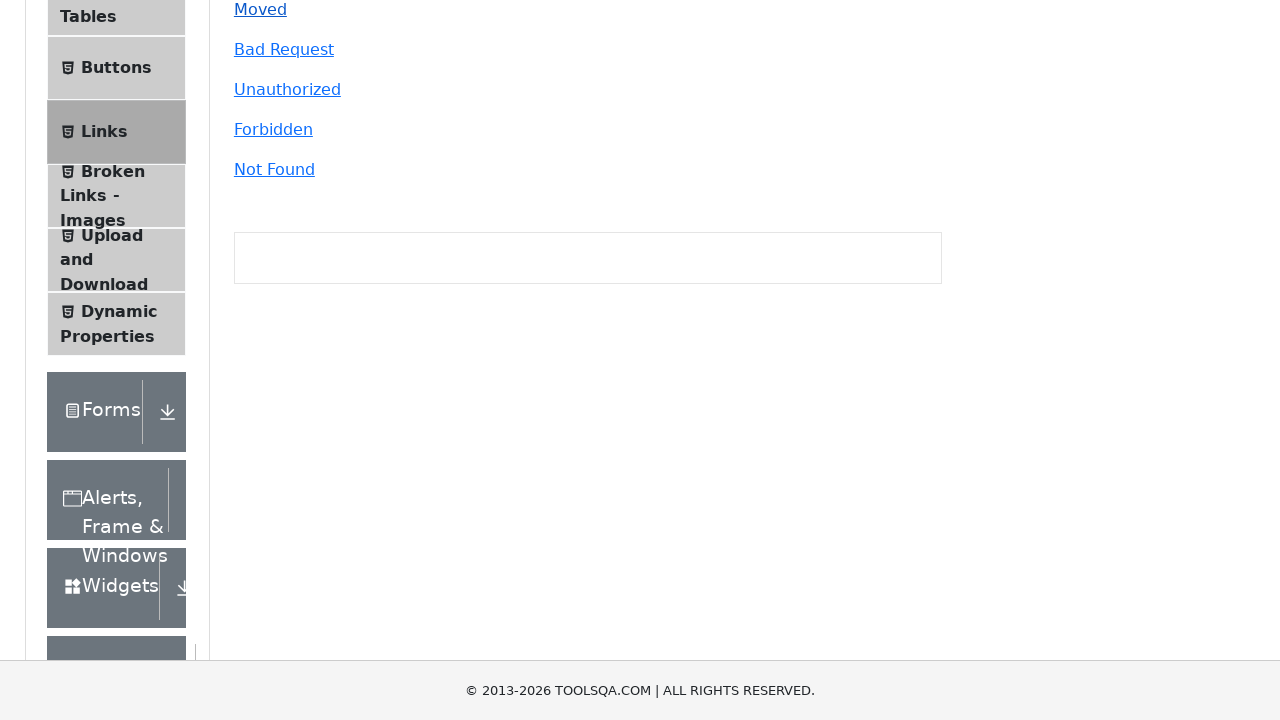

Link response for 301 status code loaded
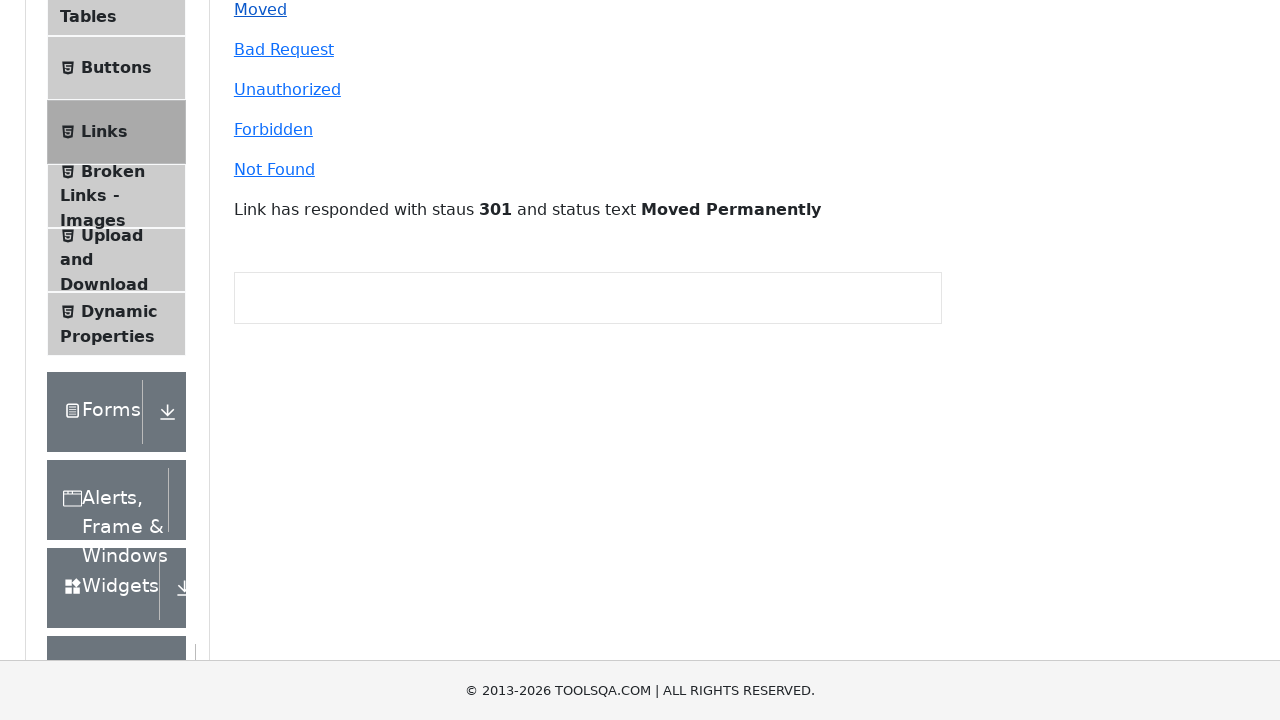

Reloaded page after 301 response
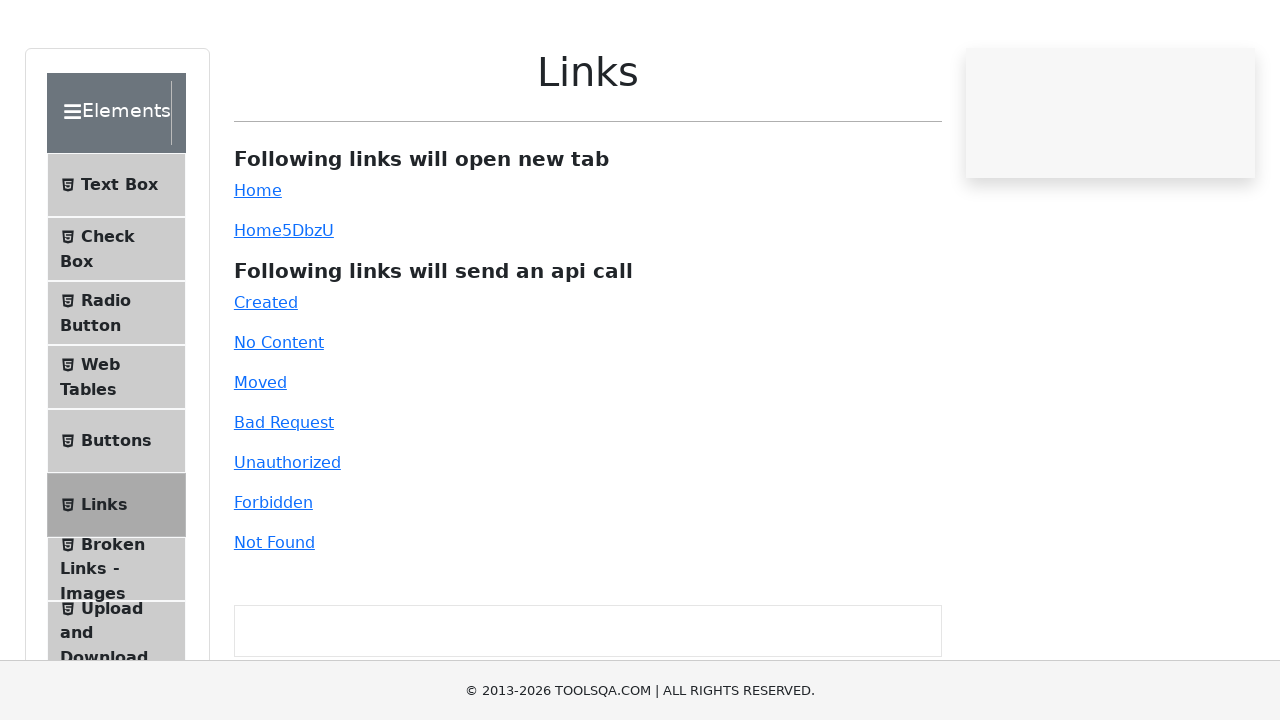

Scrolled to Bad Request link
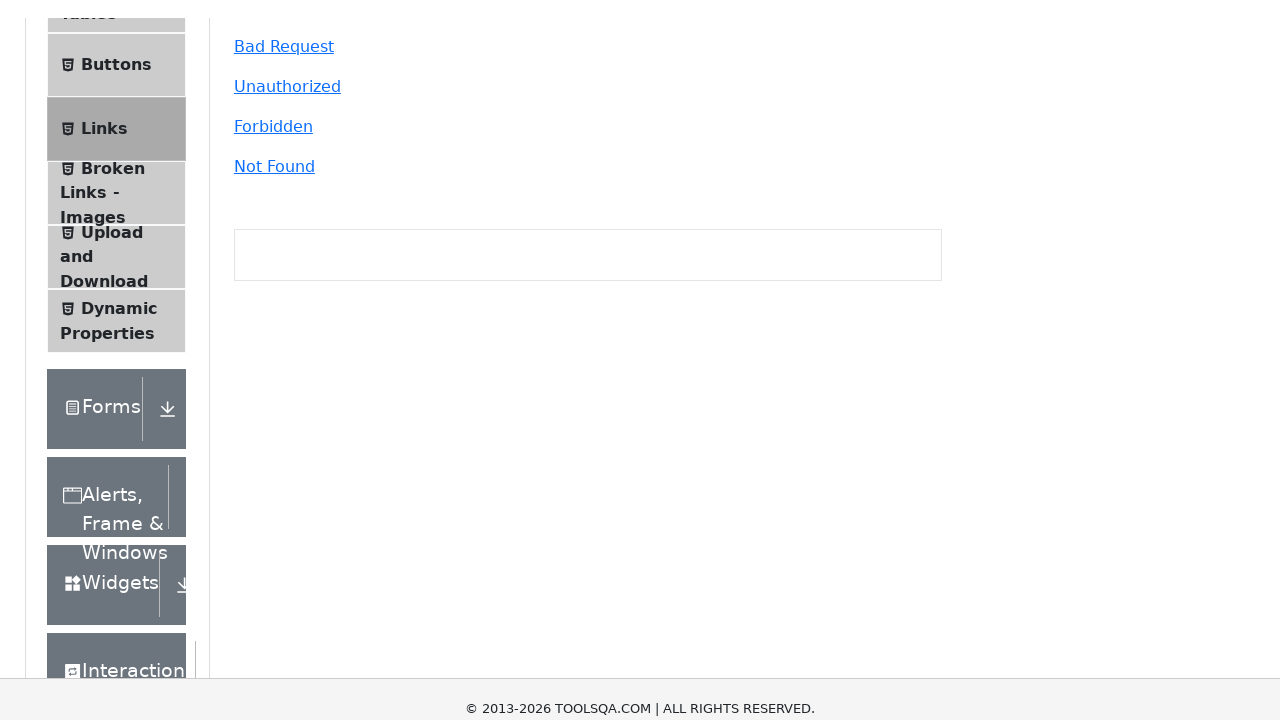

Clicked Bad Request link (400) at (284, 10) on #bad-request
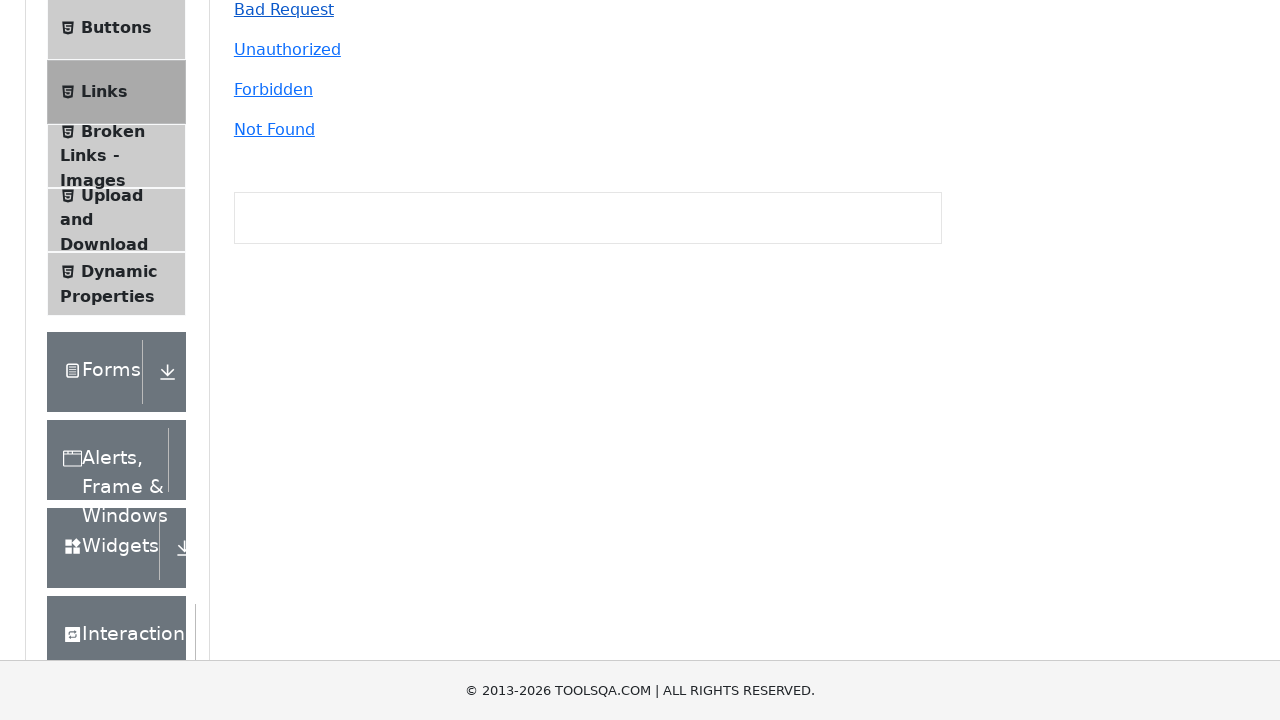

Link response for 400 status code loaded
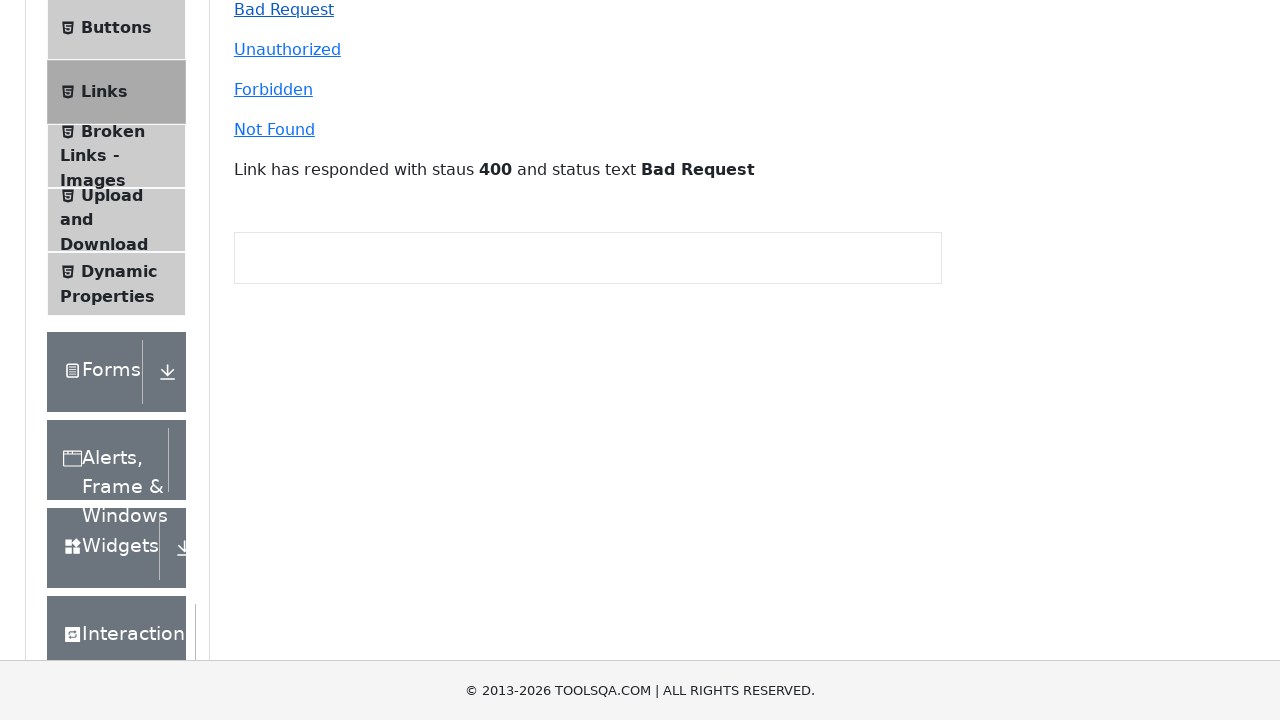

Reloaded page after 400 response
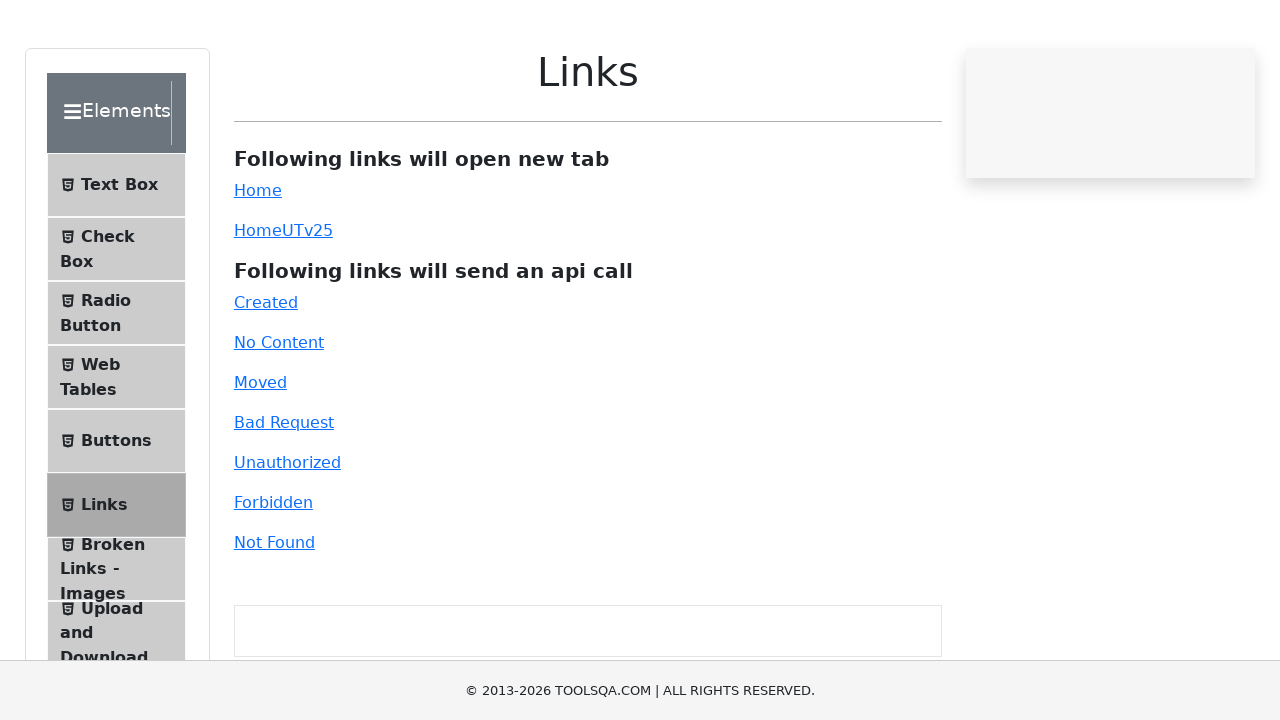

Scrolled to Unauthorized link
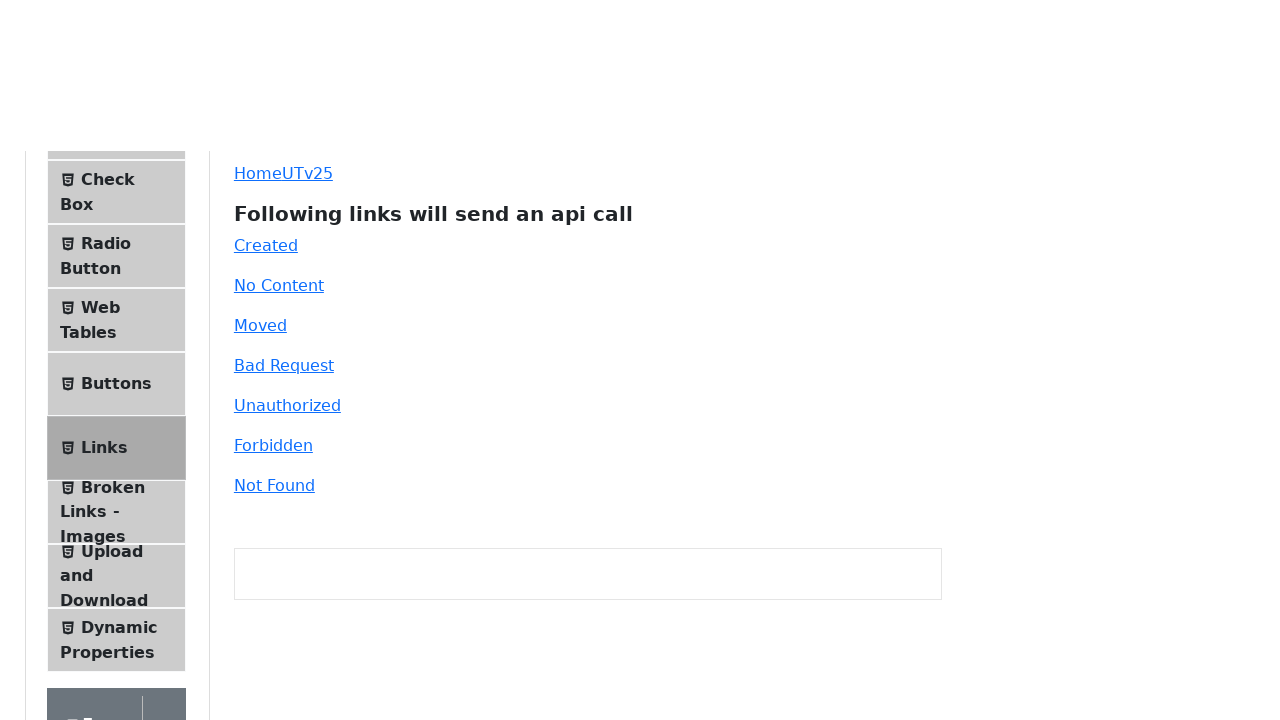

Clicked Unauthorized link (401) at (287, 10) on #unauthorized
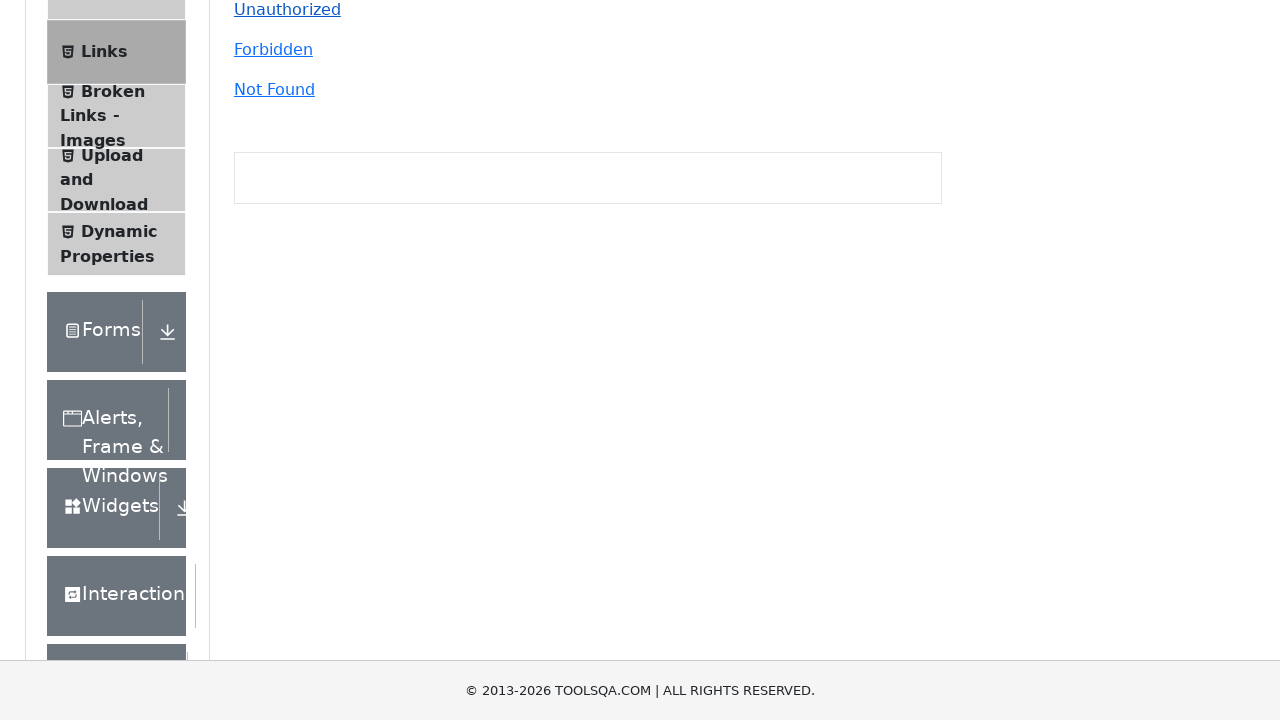

Link response for 401 status code loaded
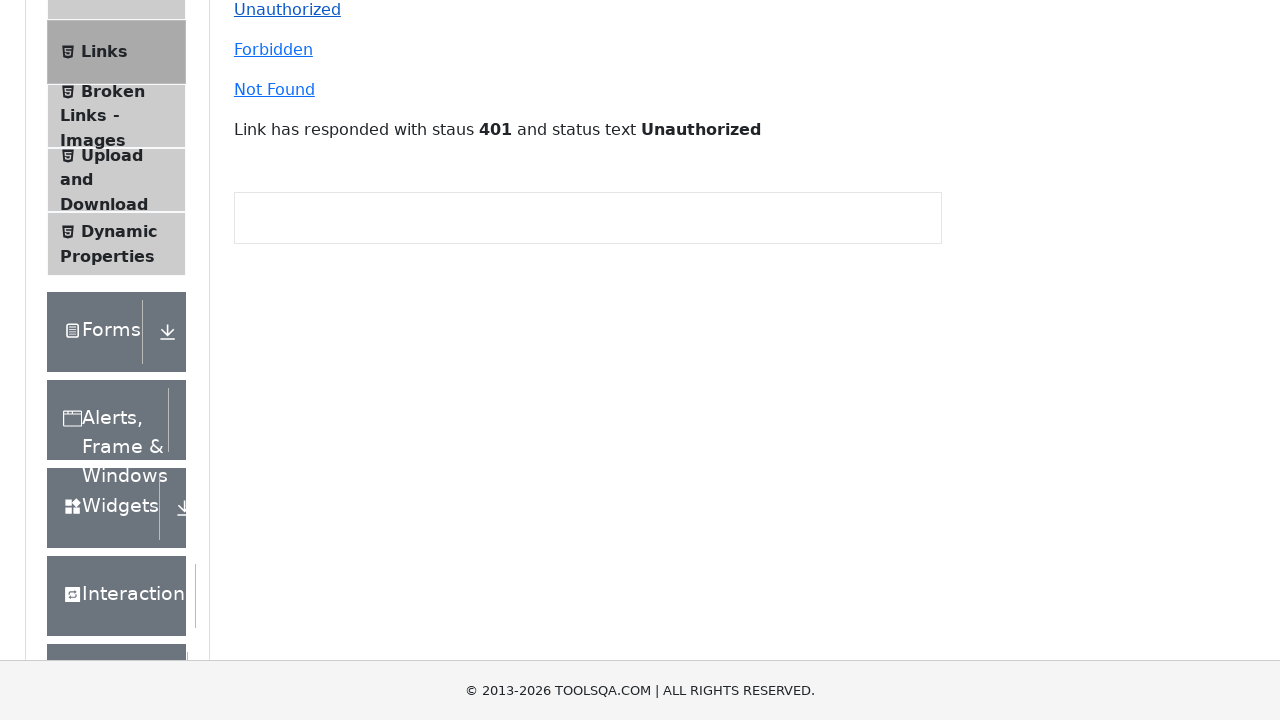

Reloaded page after 401 response
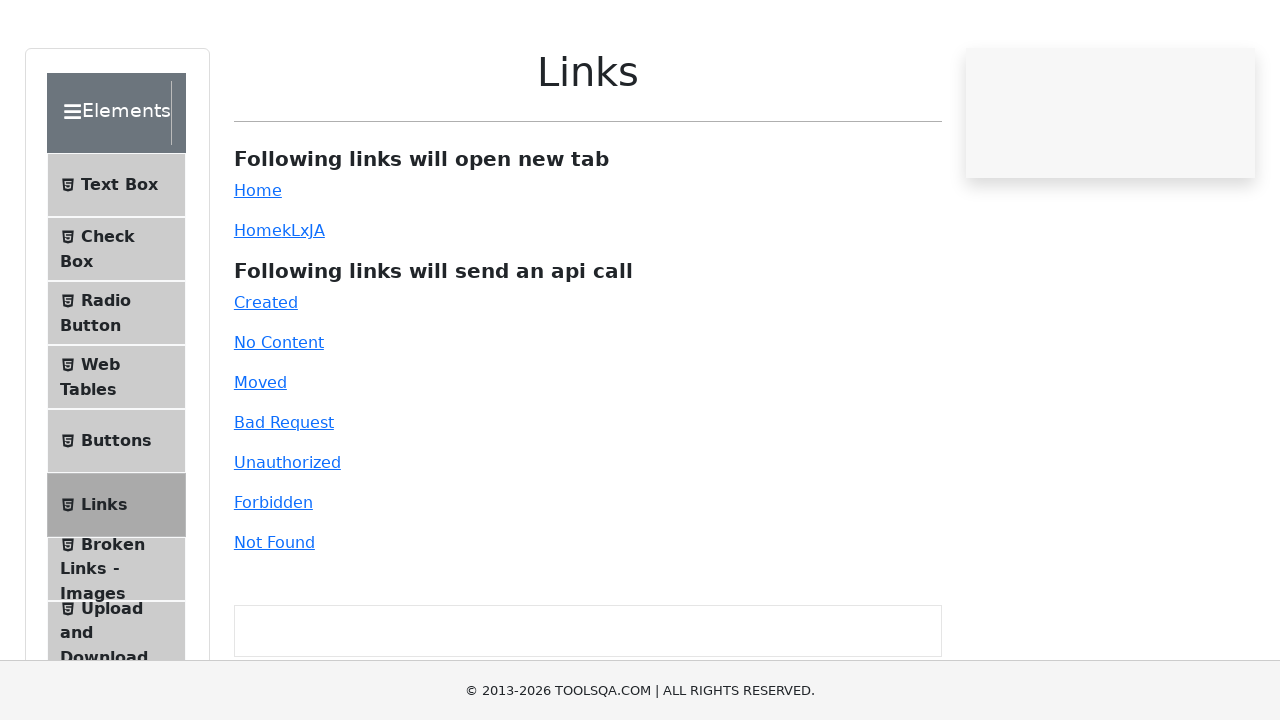

Scrolled to Forbidden link
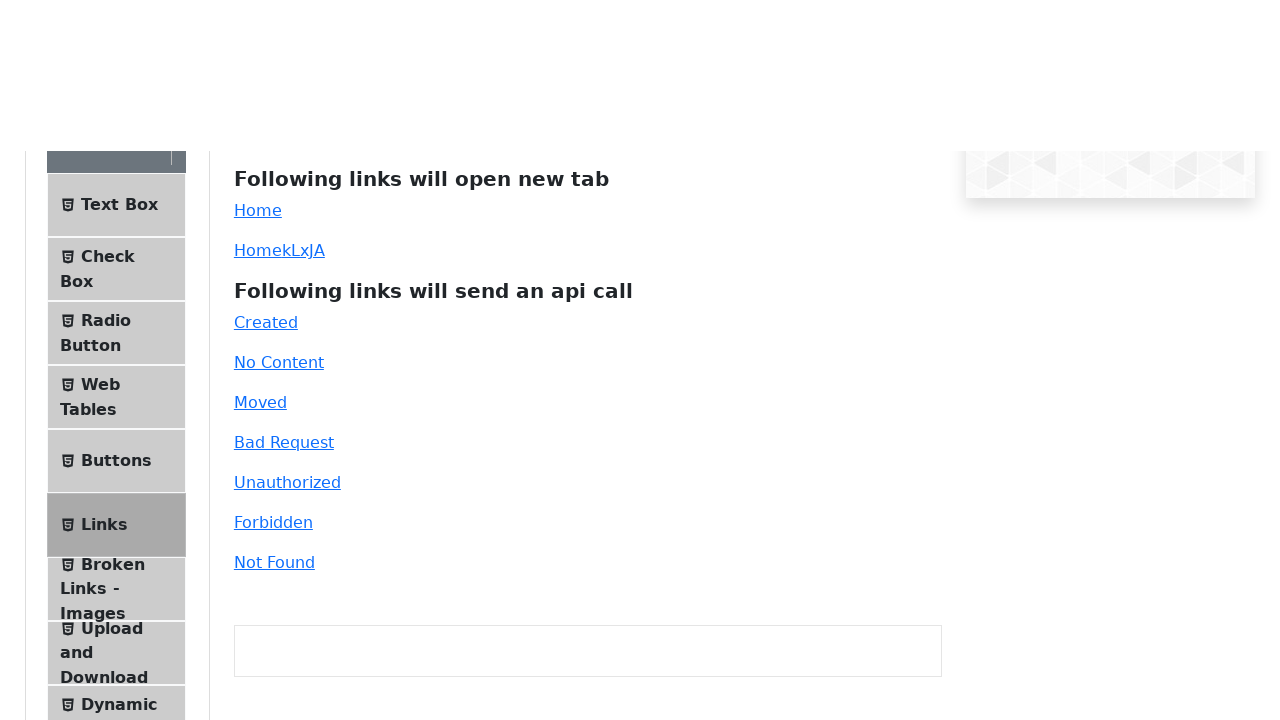

Clicked Forbidden link (403) at (273, 10) on #forbidden
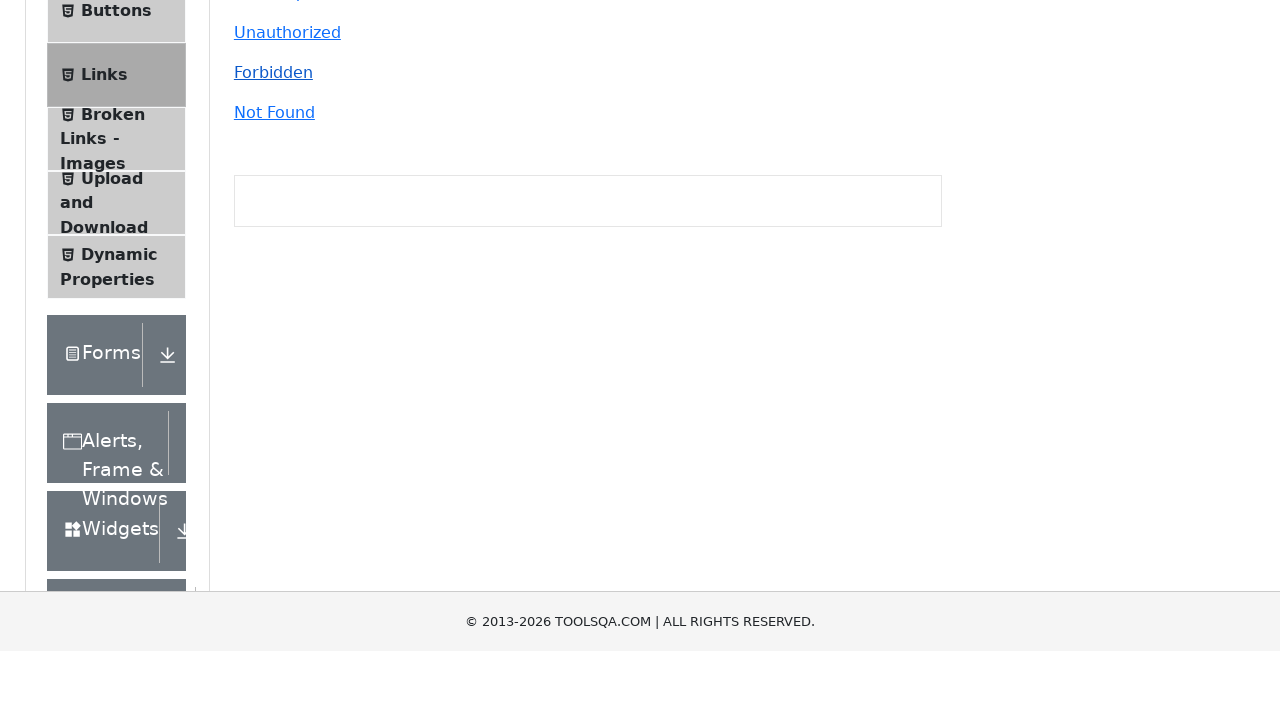

Link response for 403 status code loaded
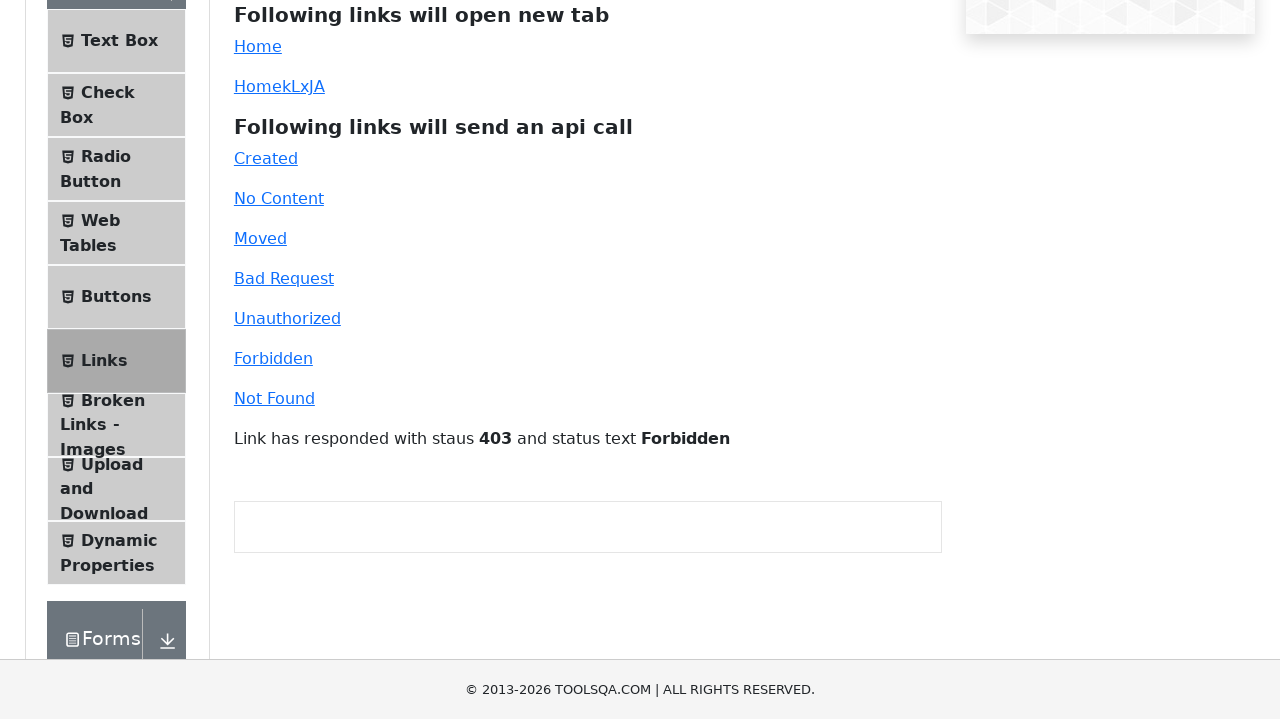

Reloaded page after 403 response
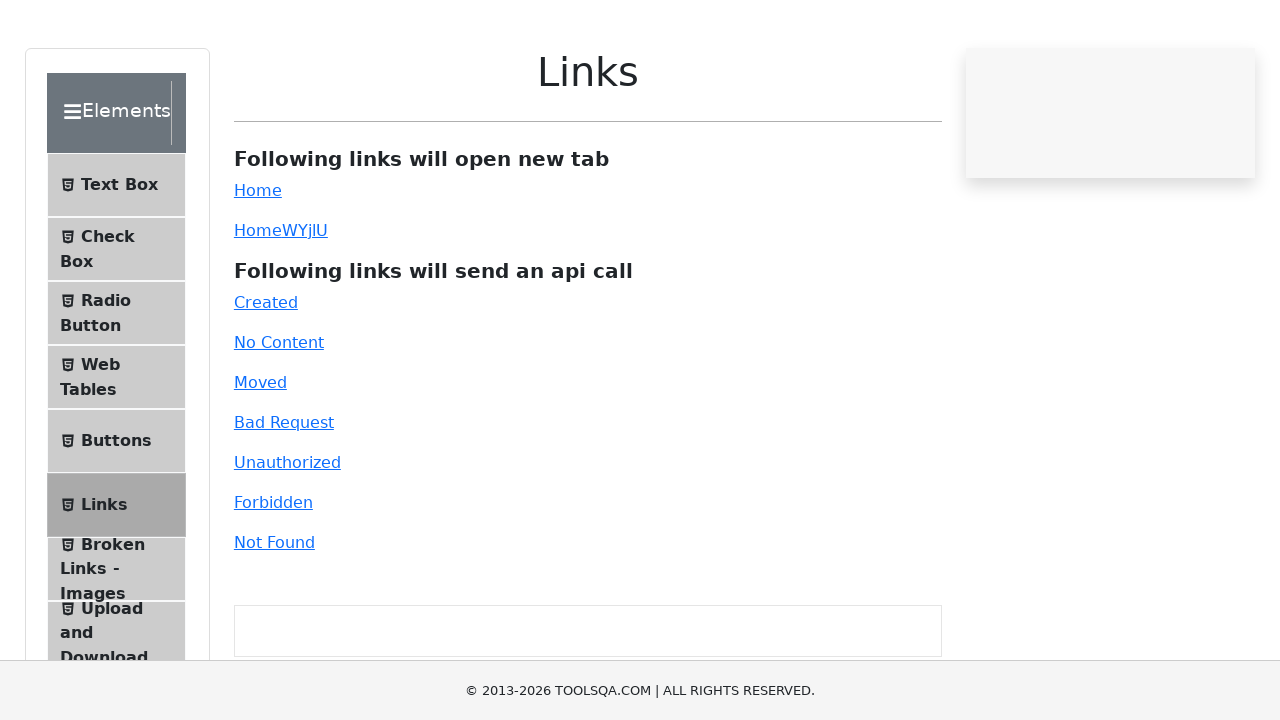

Scrolled to Invalid URL link
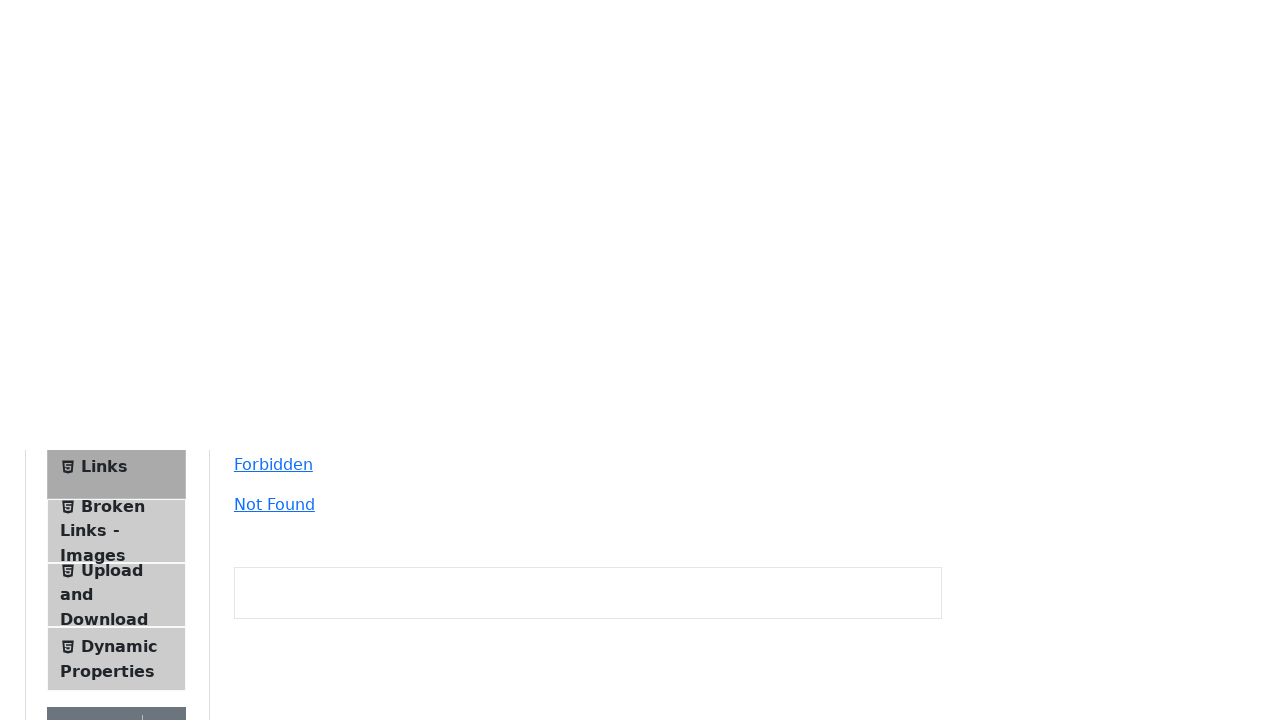

Clicked Invalid URL link (404) at (274, 10) on #invalid-url
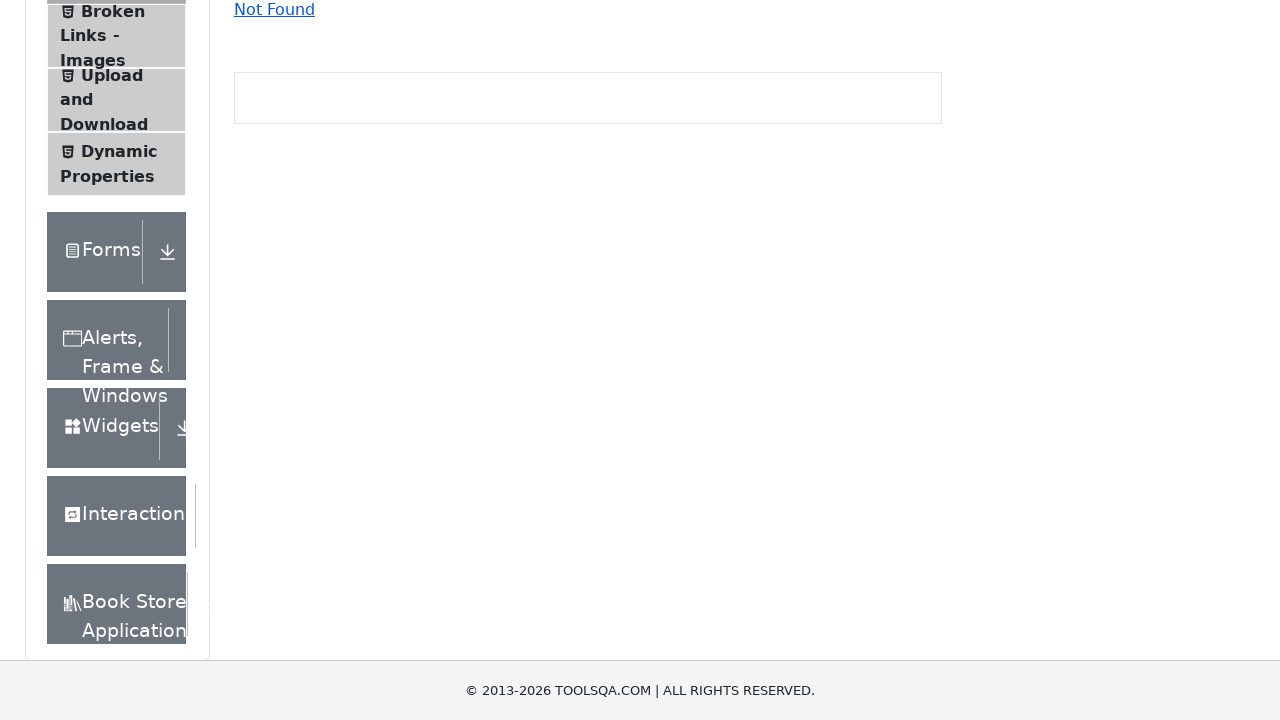

Link response for 404 status code loaded
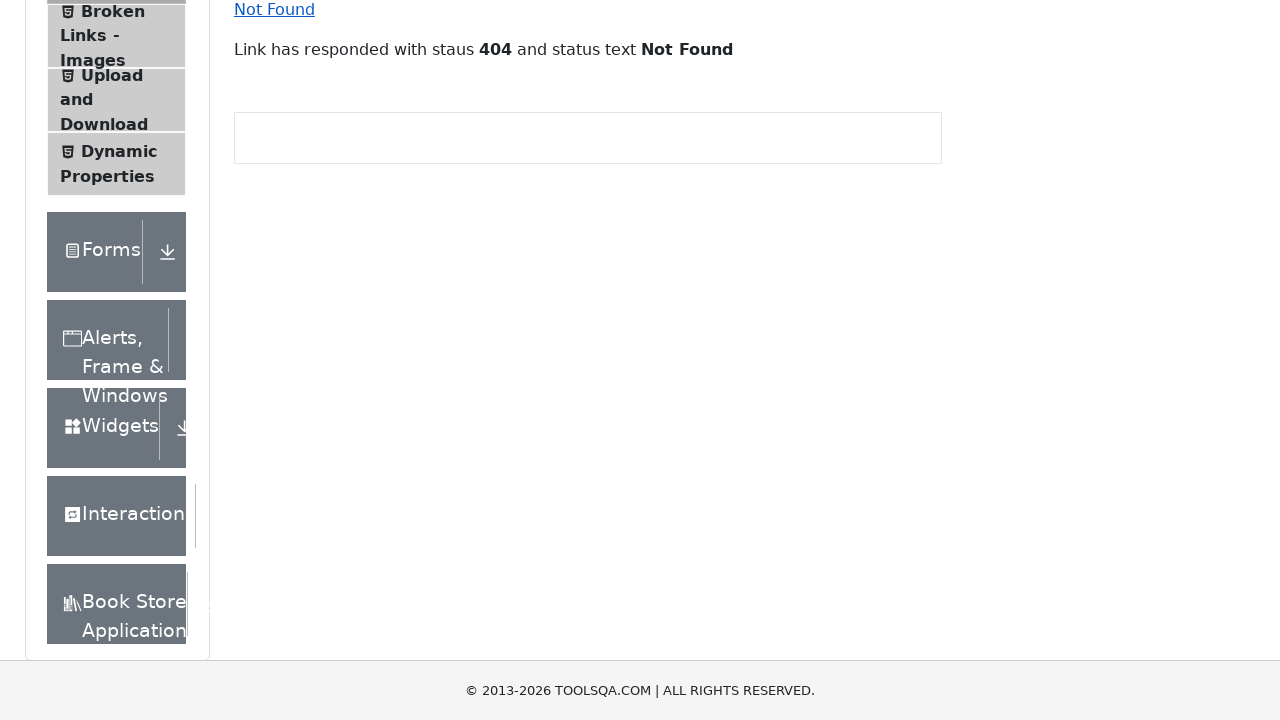

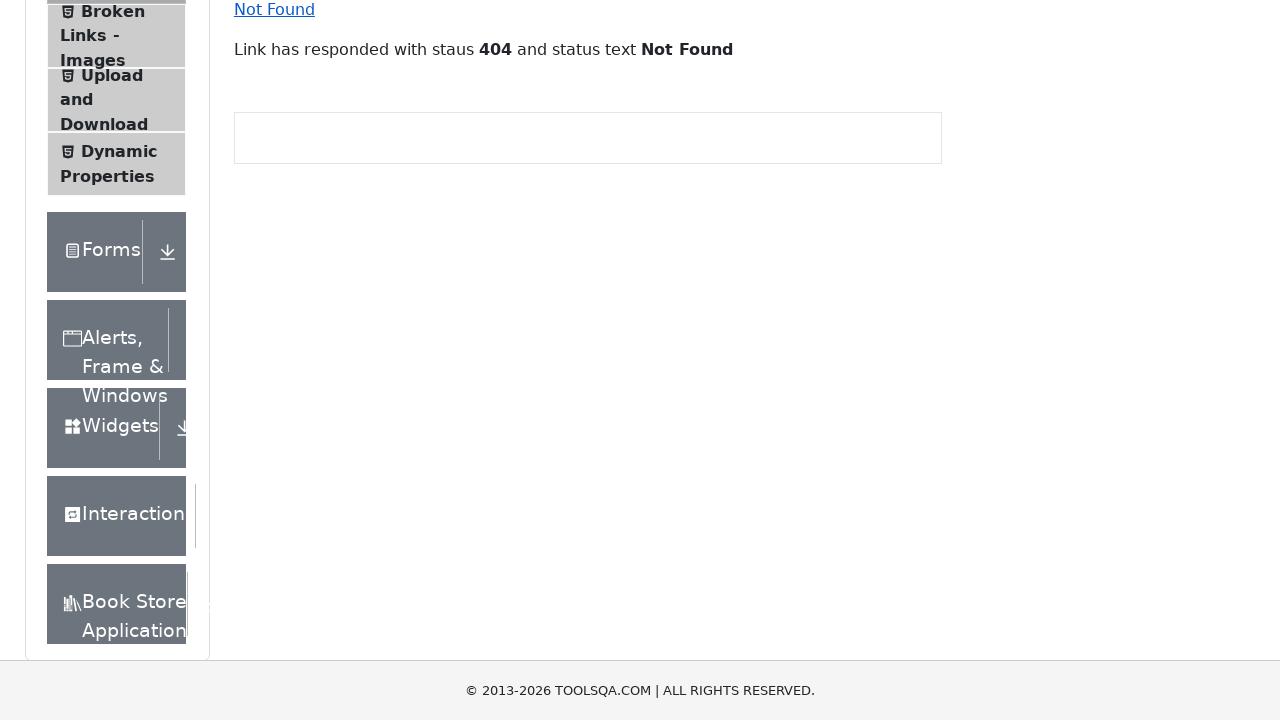